Retrieves buy order book data from Steam market by clicking to show details and reading order table entries

Starting URL: https://steamcommunity.com/market/listings/730/AK-47%20%7C%20Redline%20%28Field-Tested%29

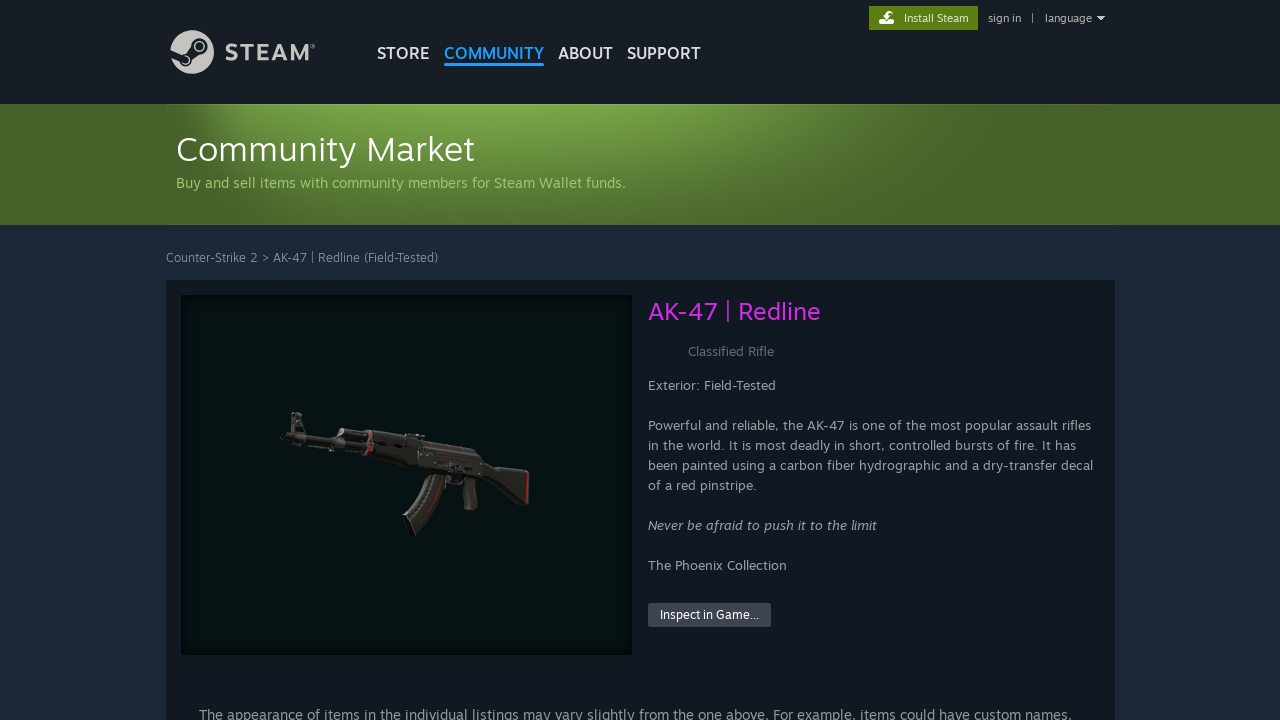

Clicked to show buy order details at (234, 360) on #market_buyorder_info_show_details > span
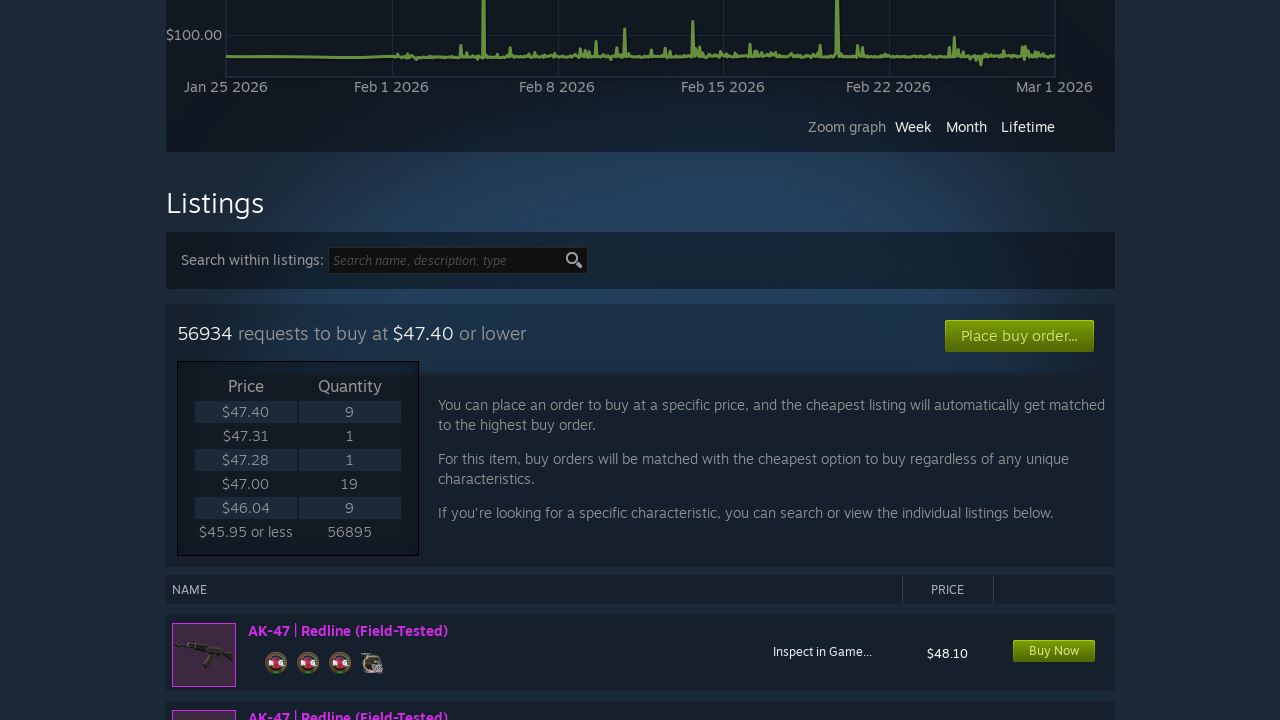

Buy orders table loaded successfully
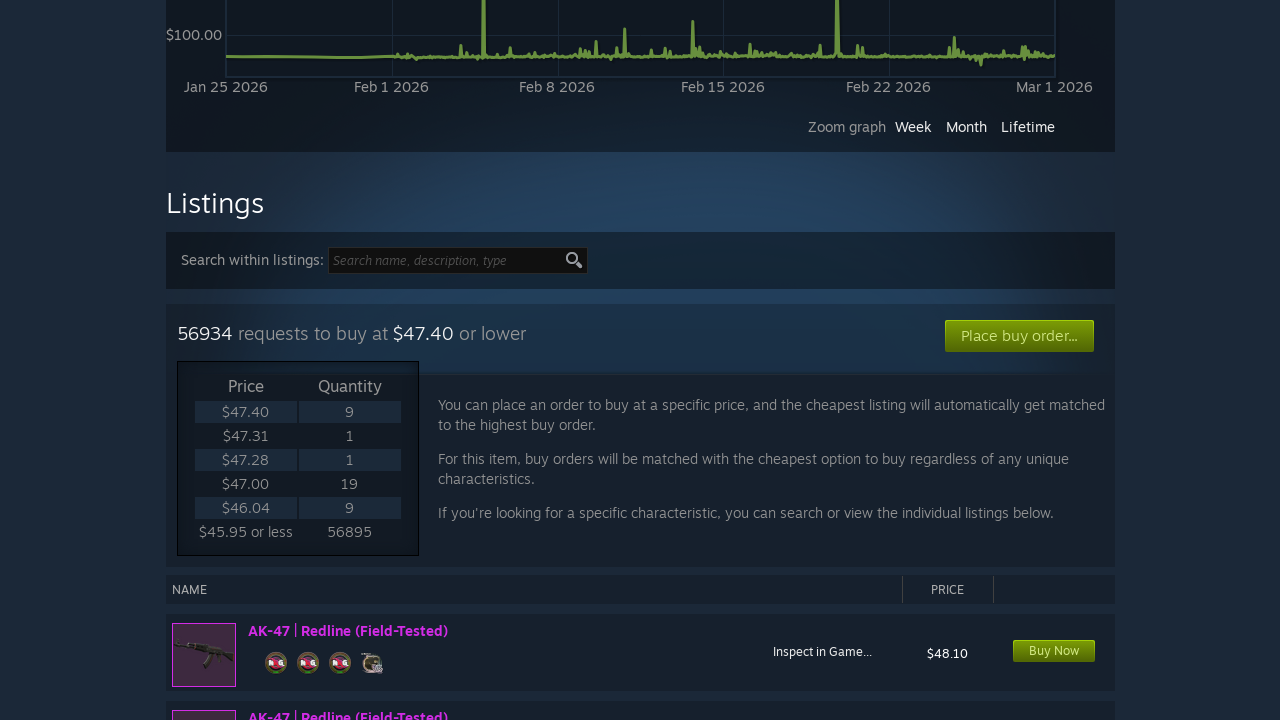

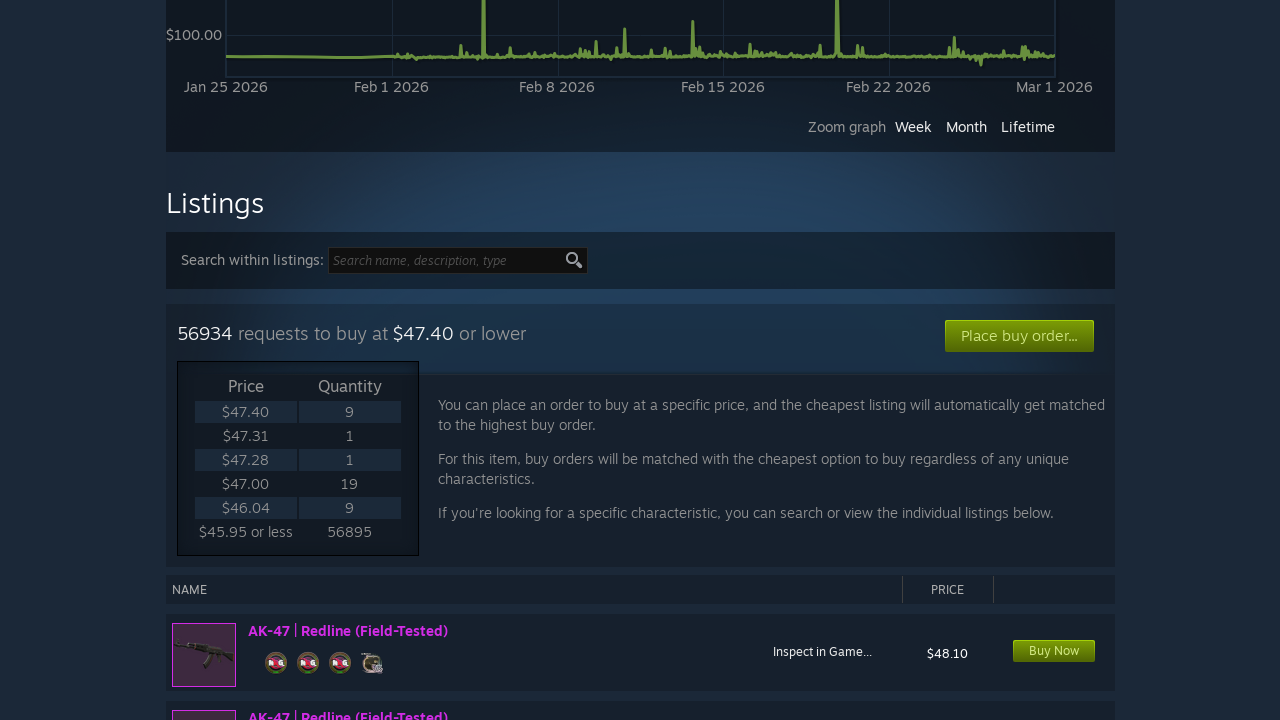